Tests scrolling on a large DOM page by scrolling down to the CYDEO link and then back up to the Home link using Actions moveToElement.

Starting URL: https://practice.cydeo.com/large

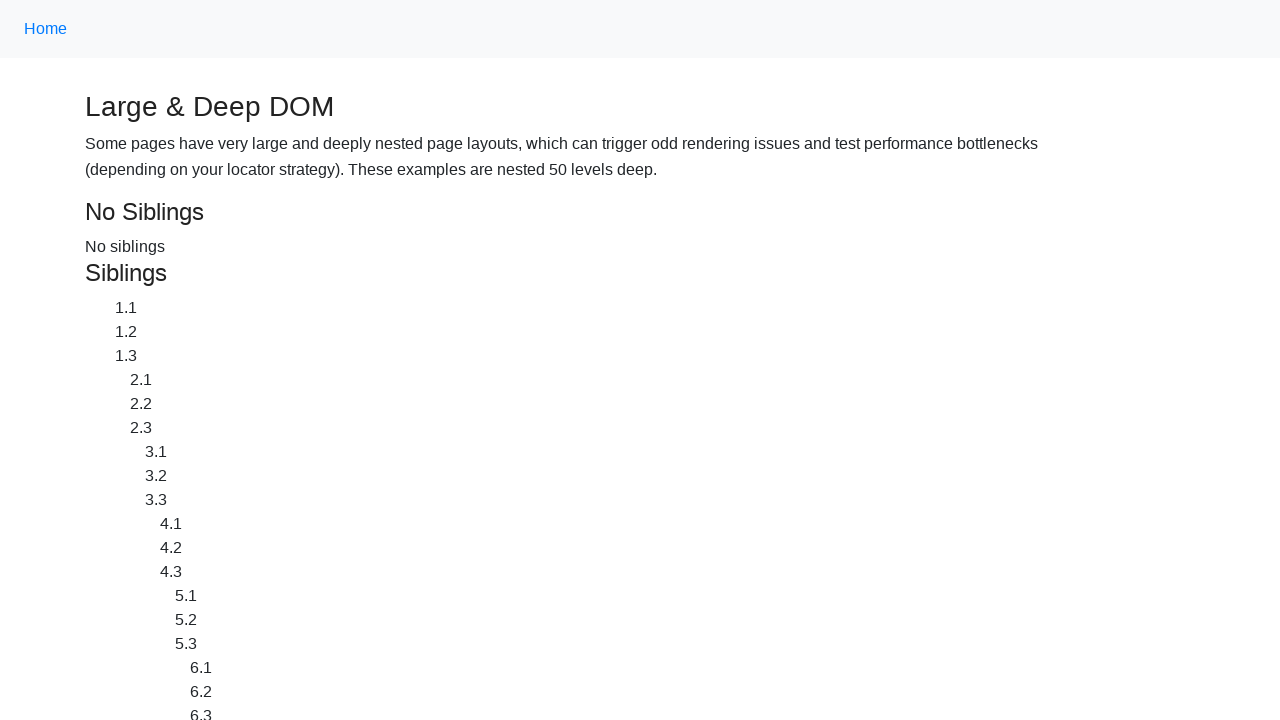

Scrolled down to CYDEO link
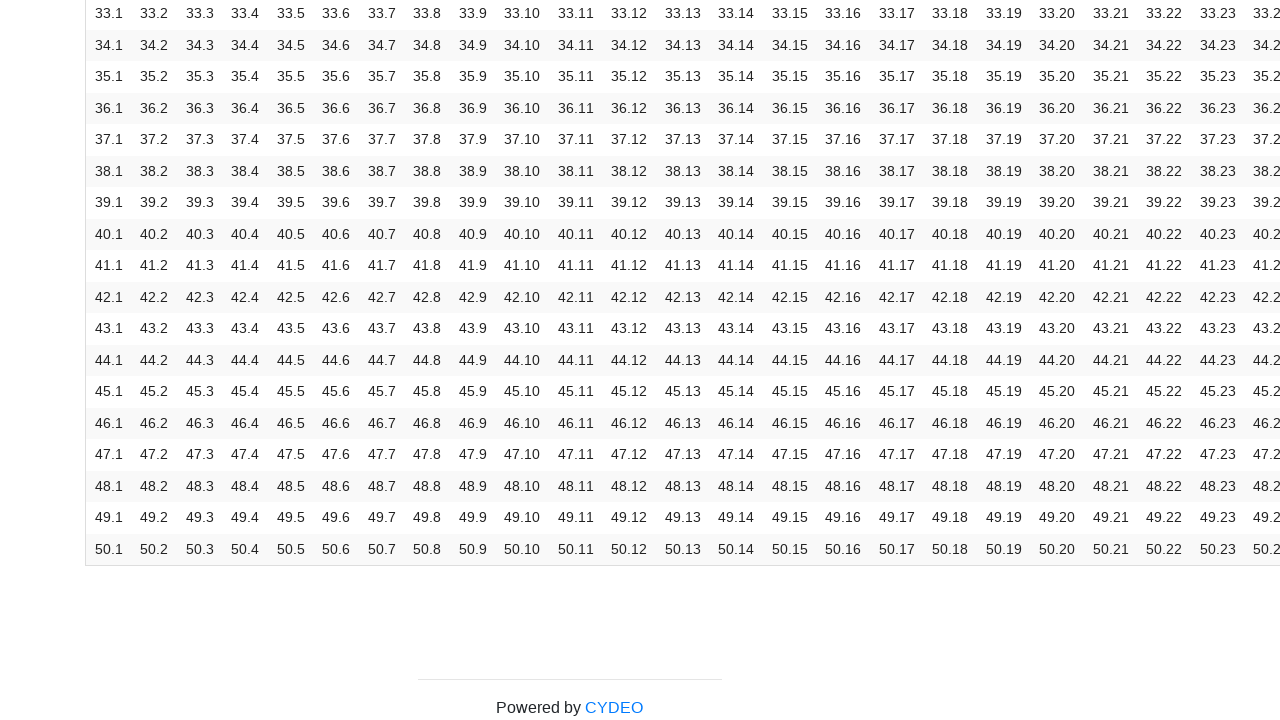

Waited 1 second for page to stabilize
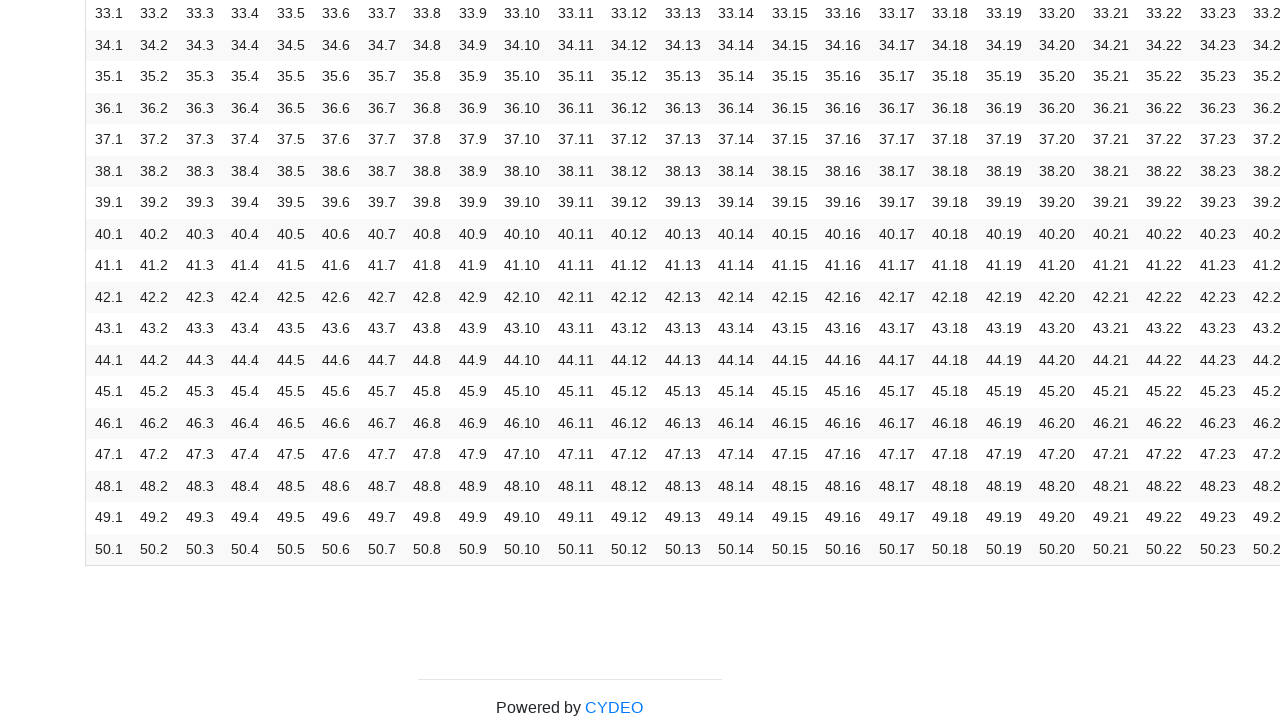

Scrolled back up to Home link
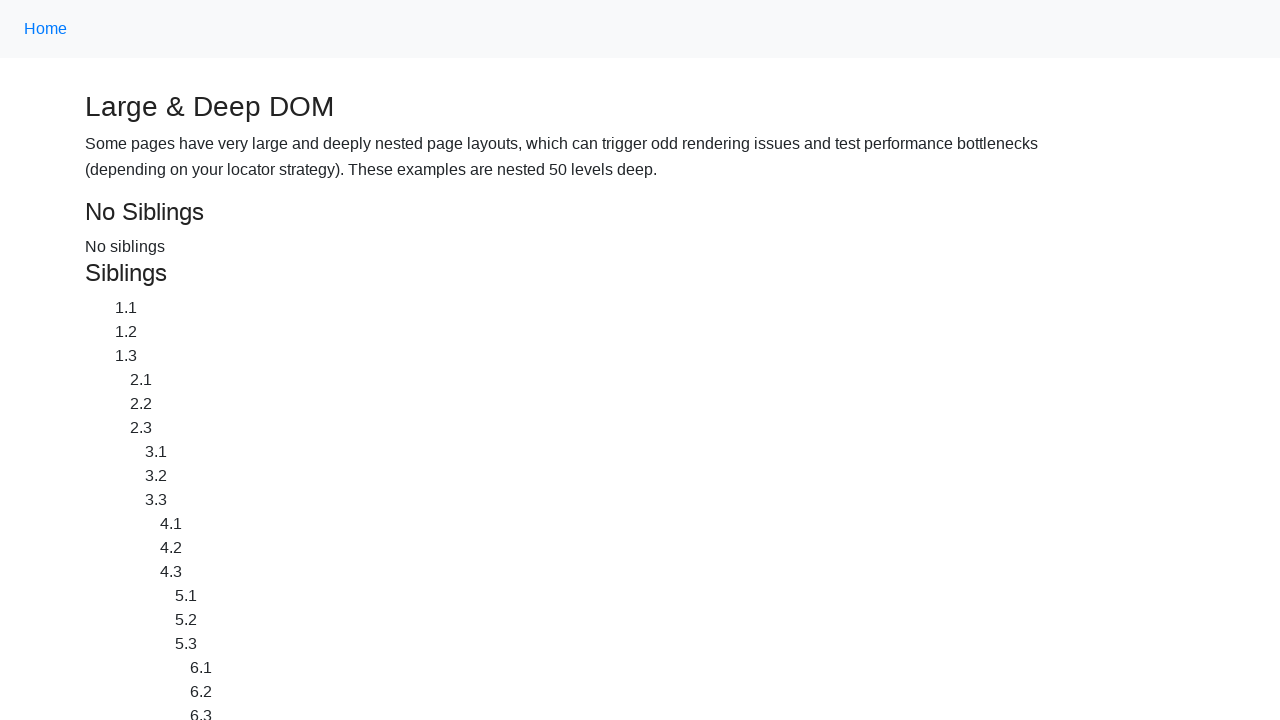

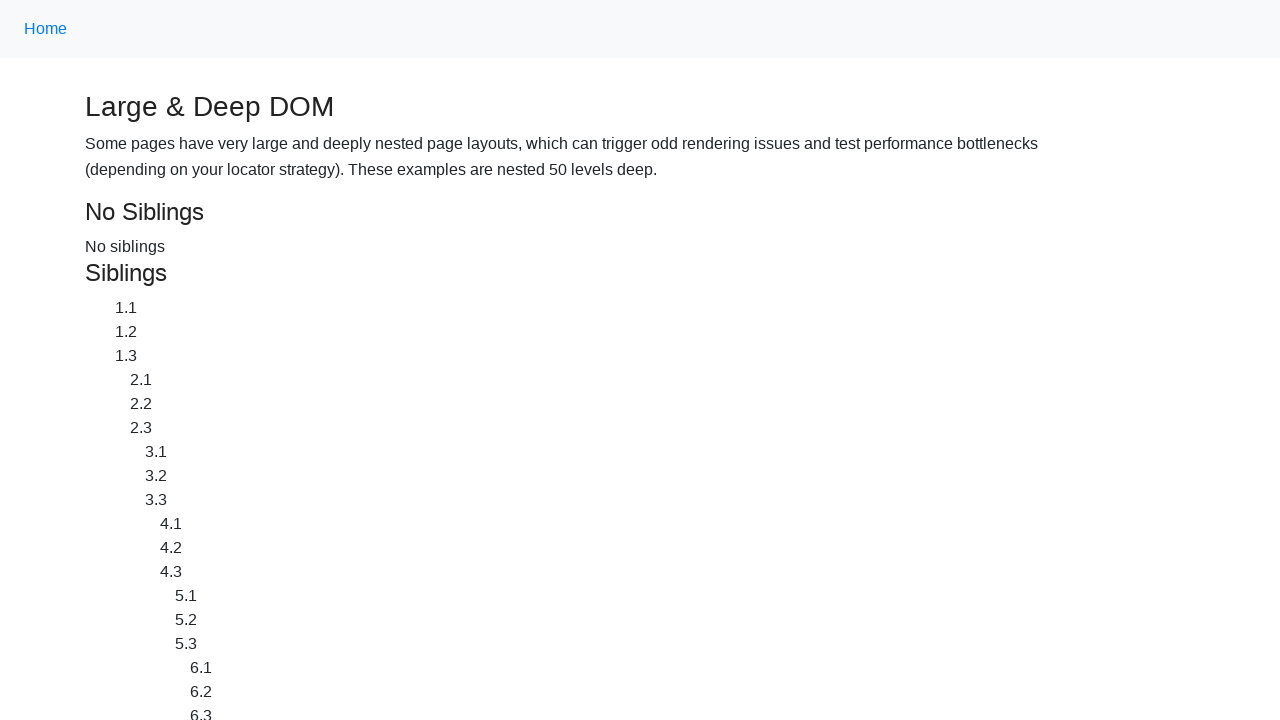